Tests newsletter subscription form by entering an email and clicking submit

Starting URL: https://chadd.org/for-adults/overview/

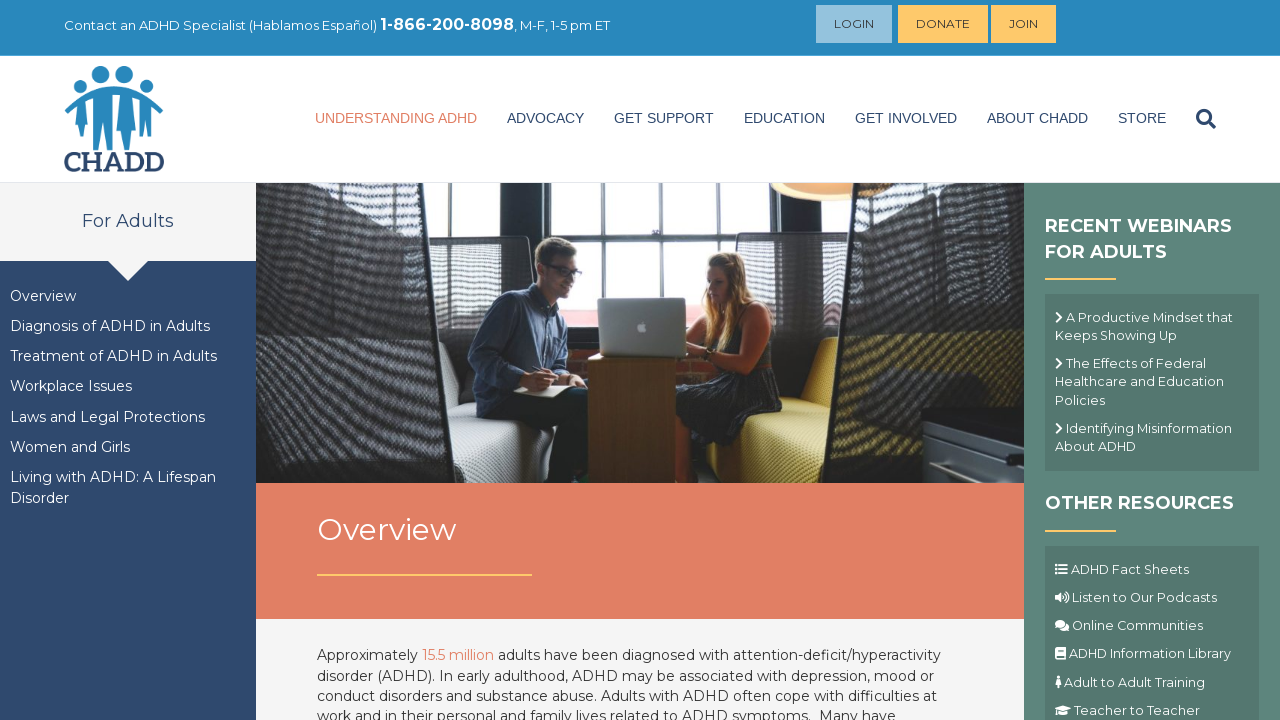

Filled email input field with test email address on input[name='EMAIL']
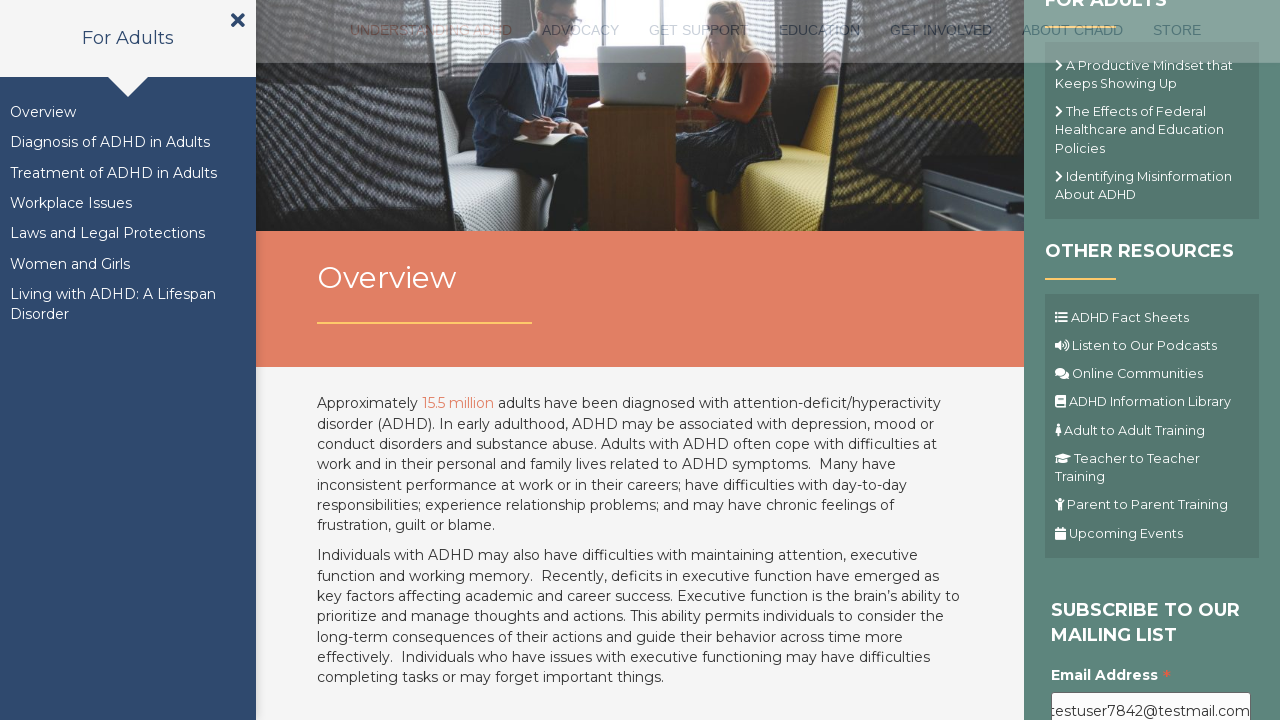

Clicked newsletter subscription submit button at (1111, 361) on .button
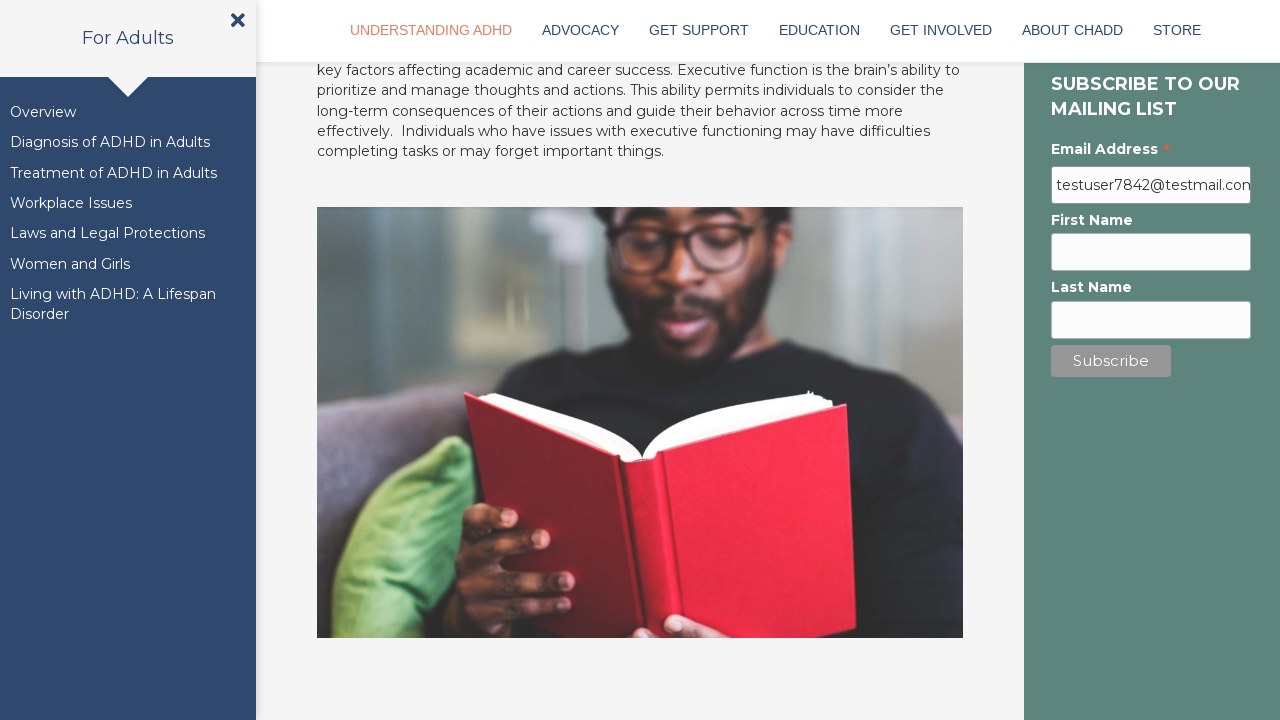

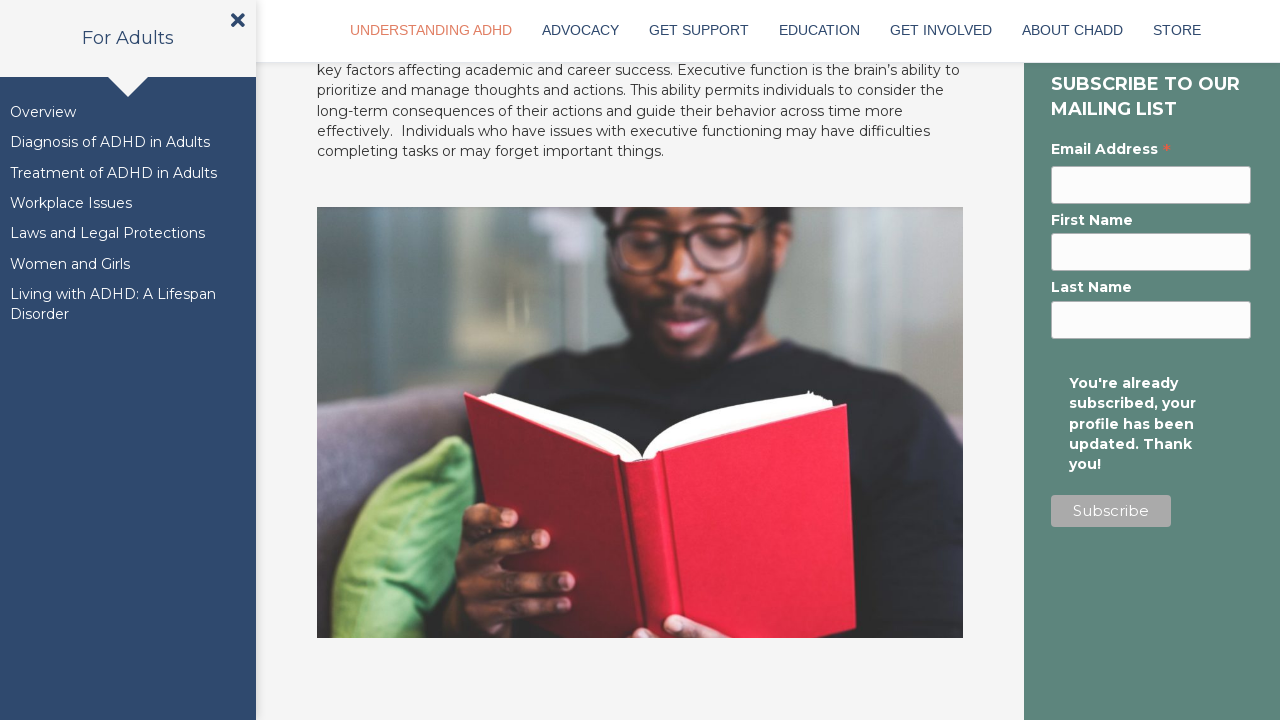